Tests dropdown list functionality by selecting different options from a dropdown menu using index-based selection

Starting URL: https://www.rahulshettyacademy.com/AutomationPractice/

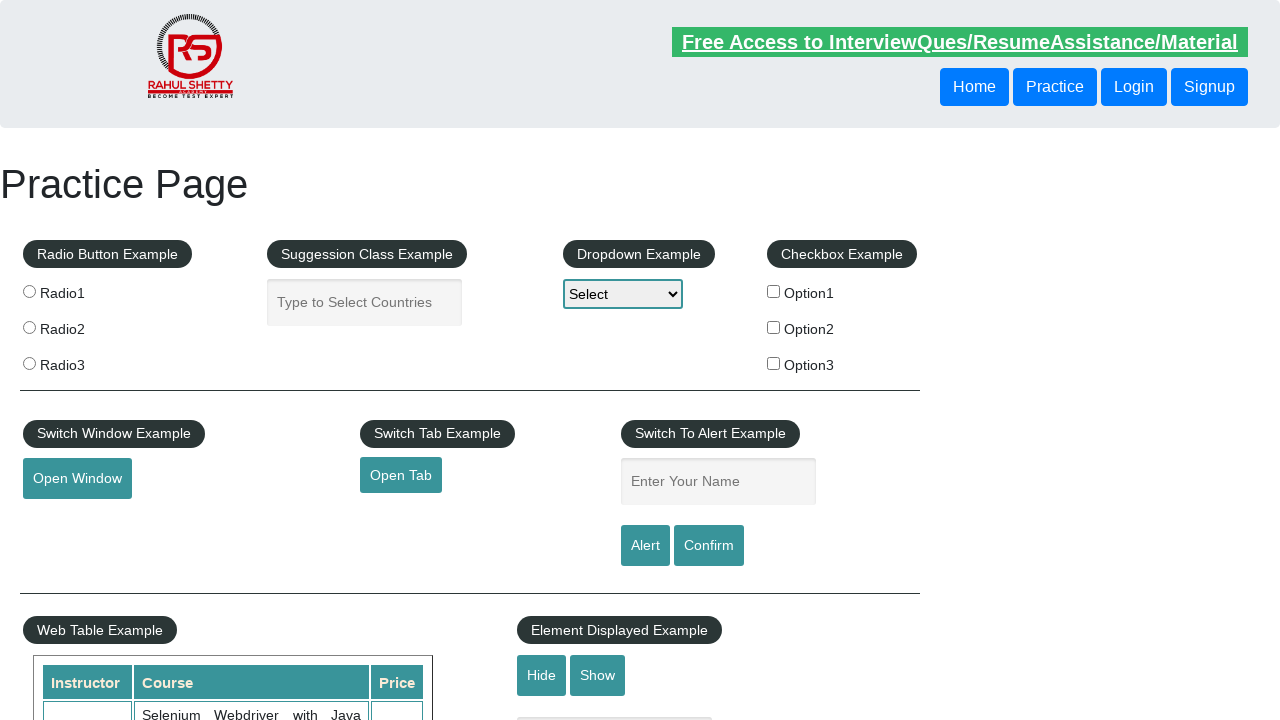

Selected Option2 from dropdown using index 2 on select#dropdown-class-example
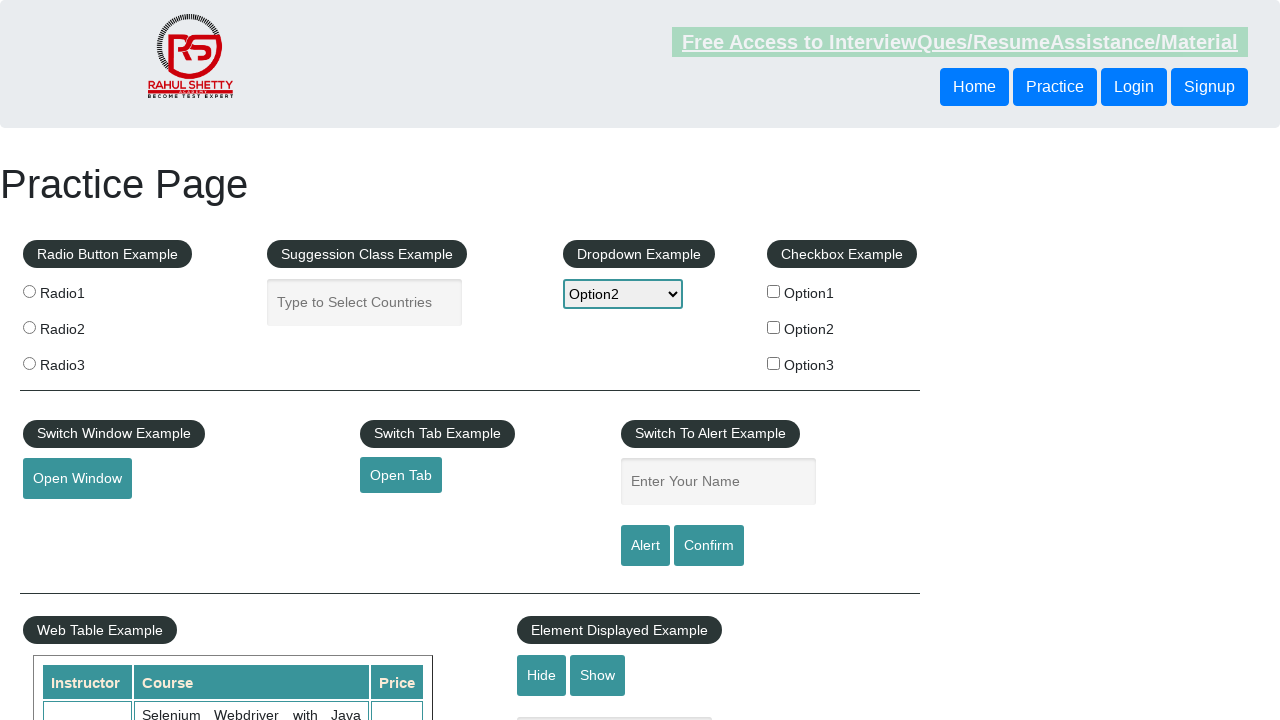

Selected Option1 from dropdown using index 1 on select#dropdown-class-example
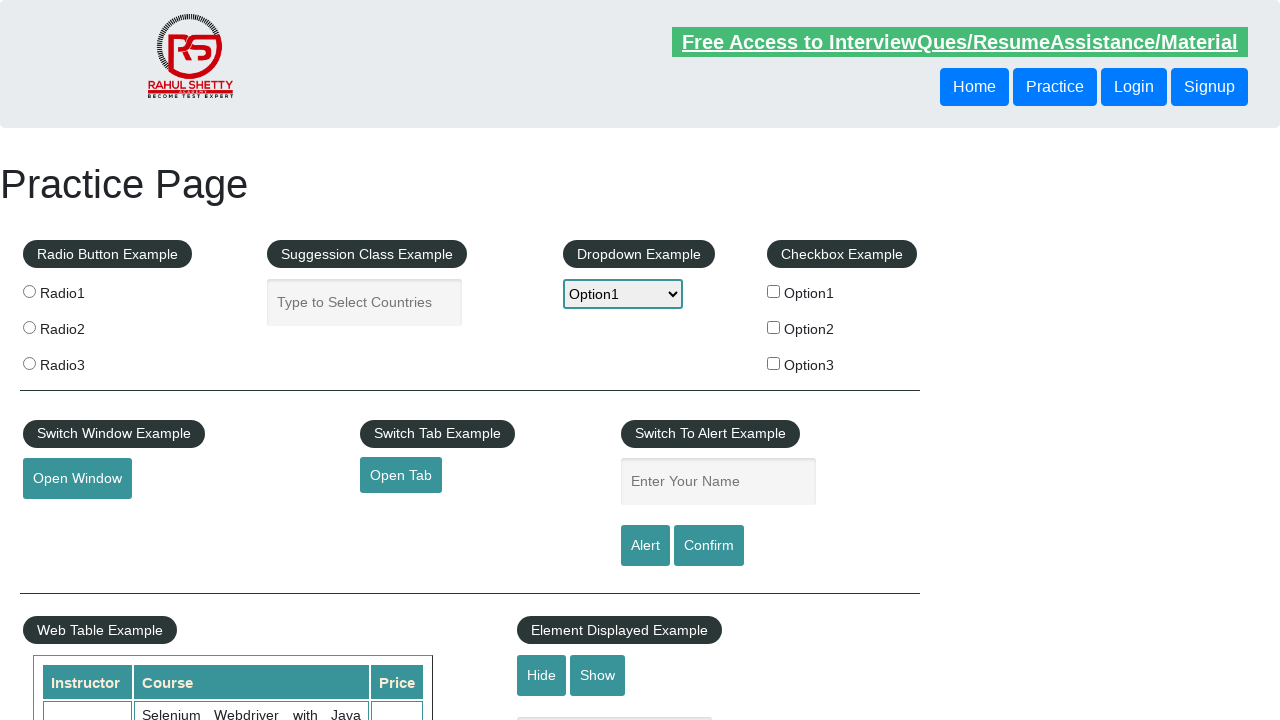

Selected Option3 from dropdown using index 3 on select#dropdown-class-example
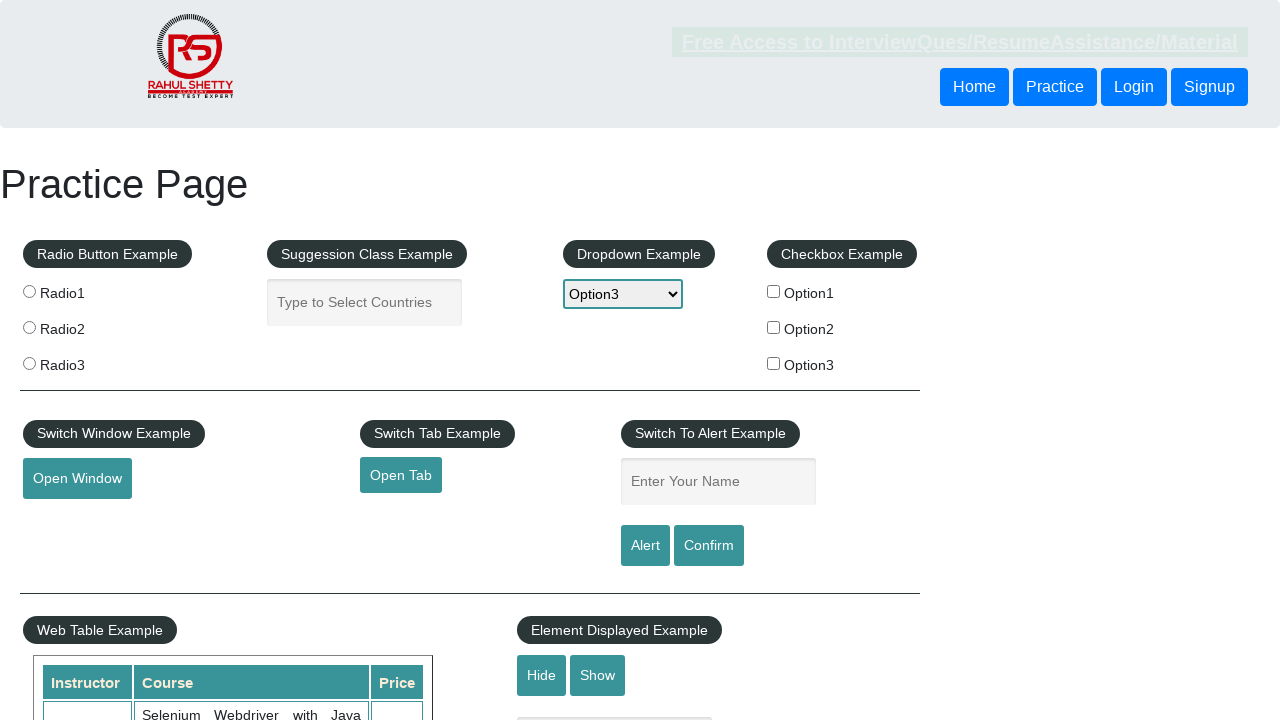

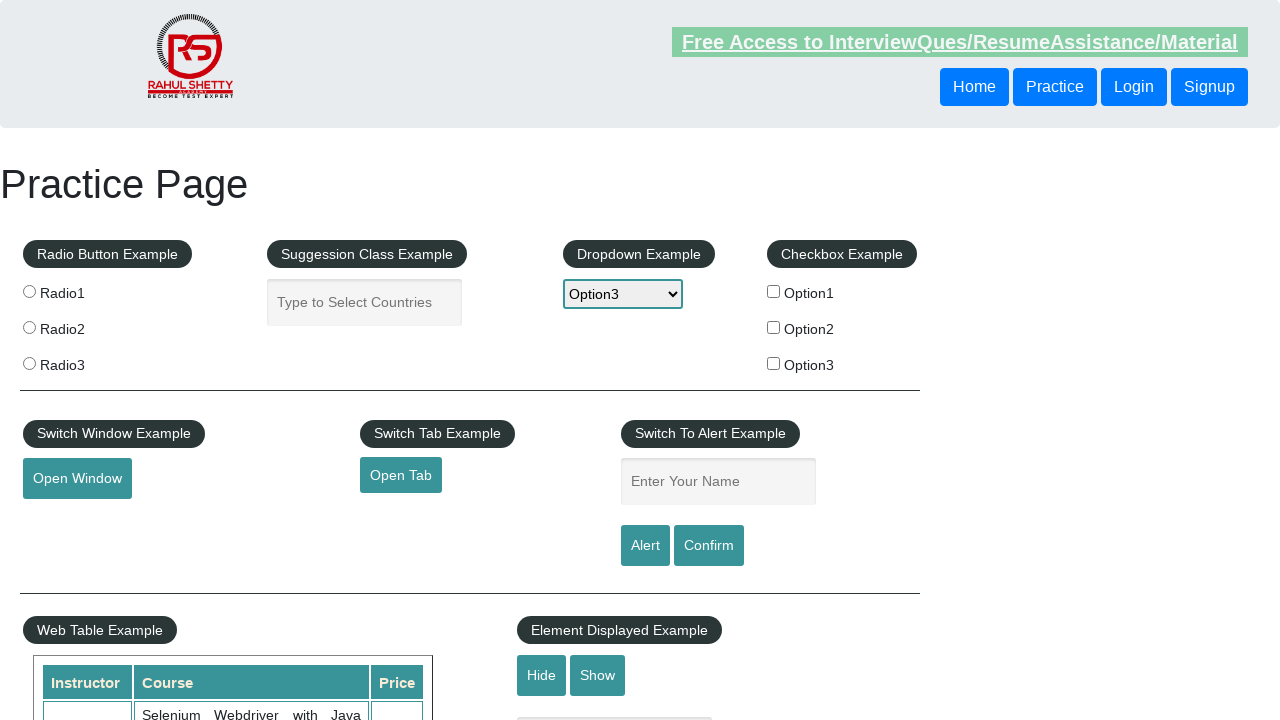